Navigates to Hacker News, verifies posts are displayed, and clicks through pagination to the next page

Starting URL: https://news.ycombinator.com/

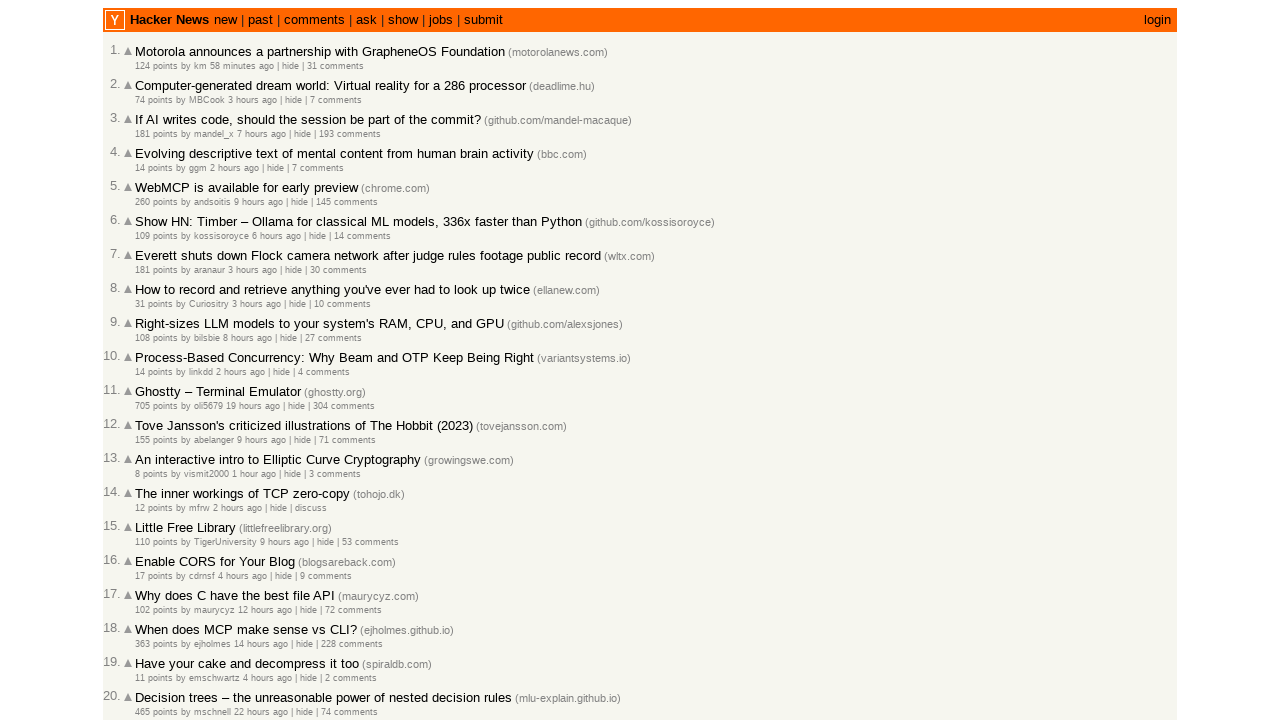

Waited for posts to load on Hacker News homepage
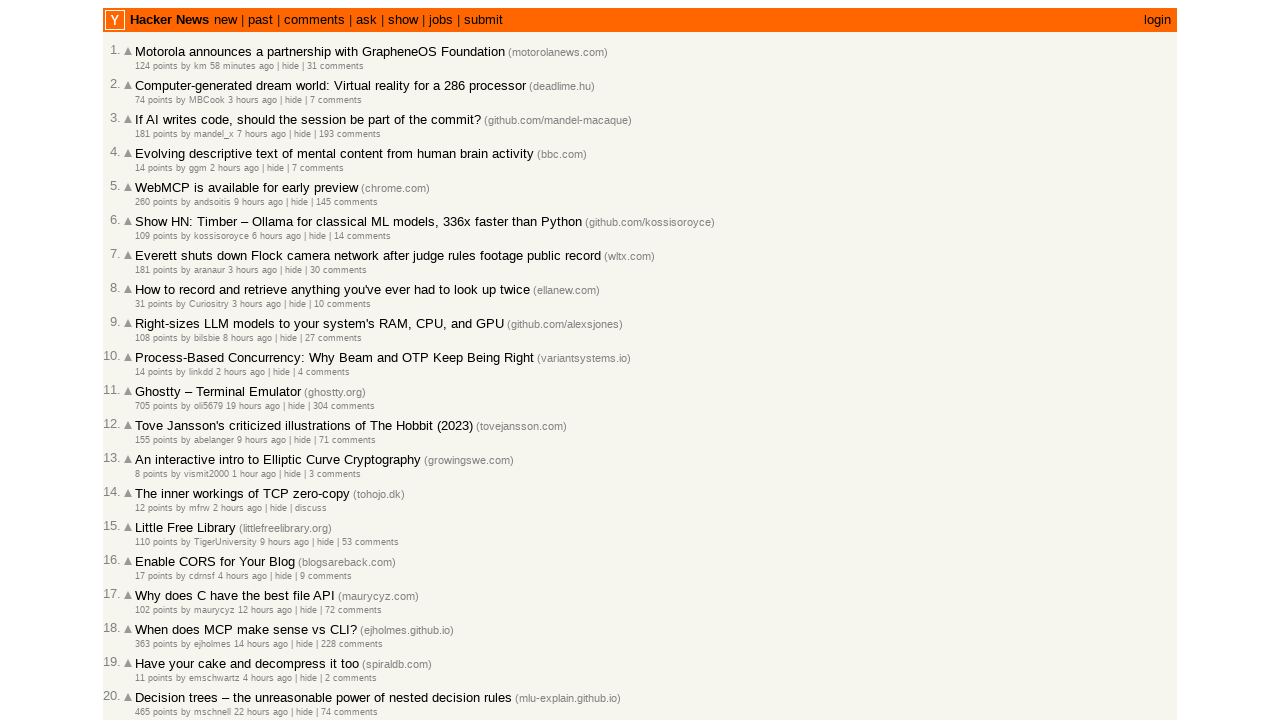

Verified post titles are visible
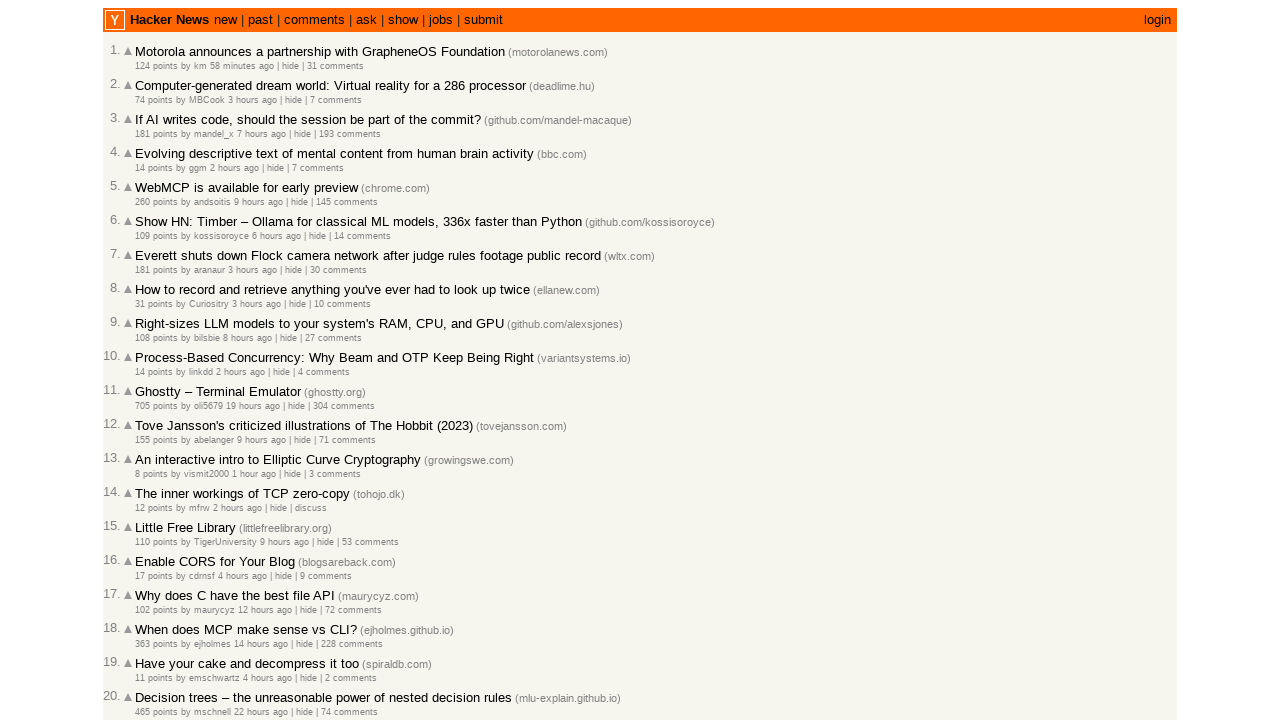

Verified rank elements are visible
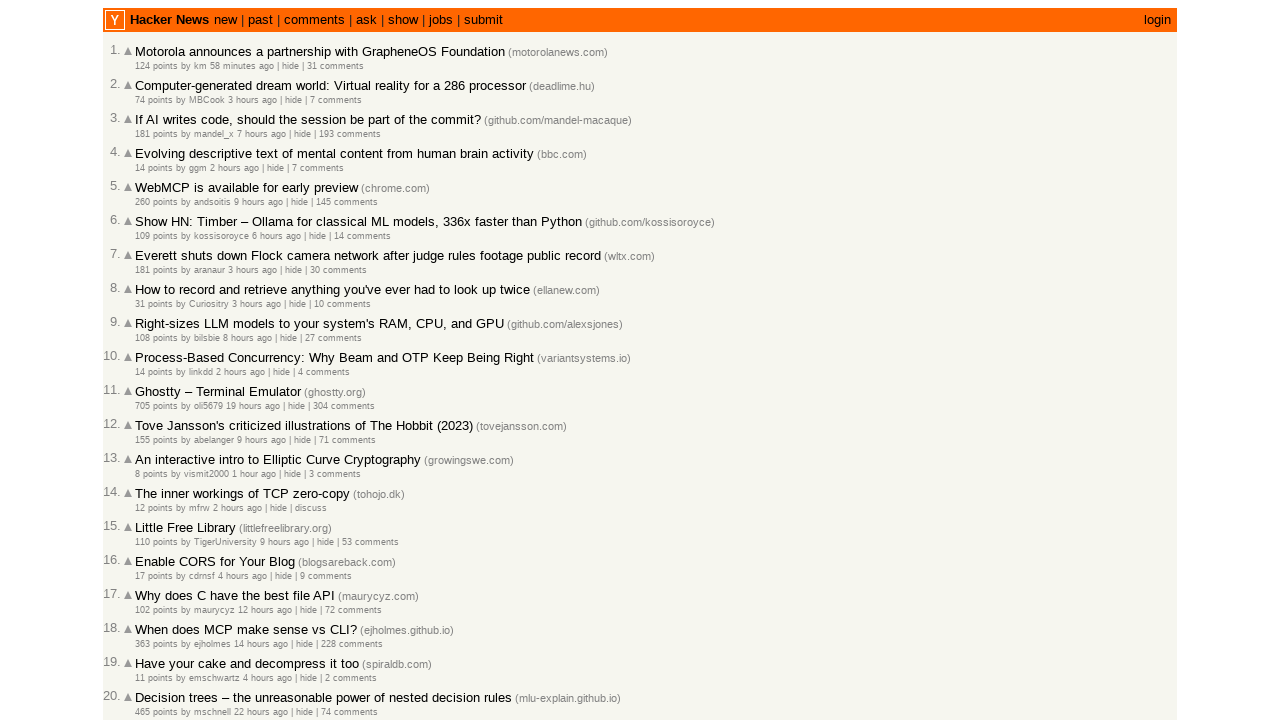

Clicked the 'More' link to navigate to next page at (149, 616) on .morelink
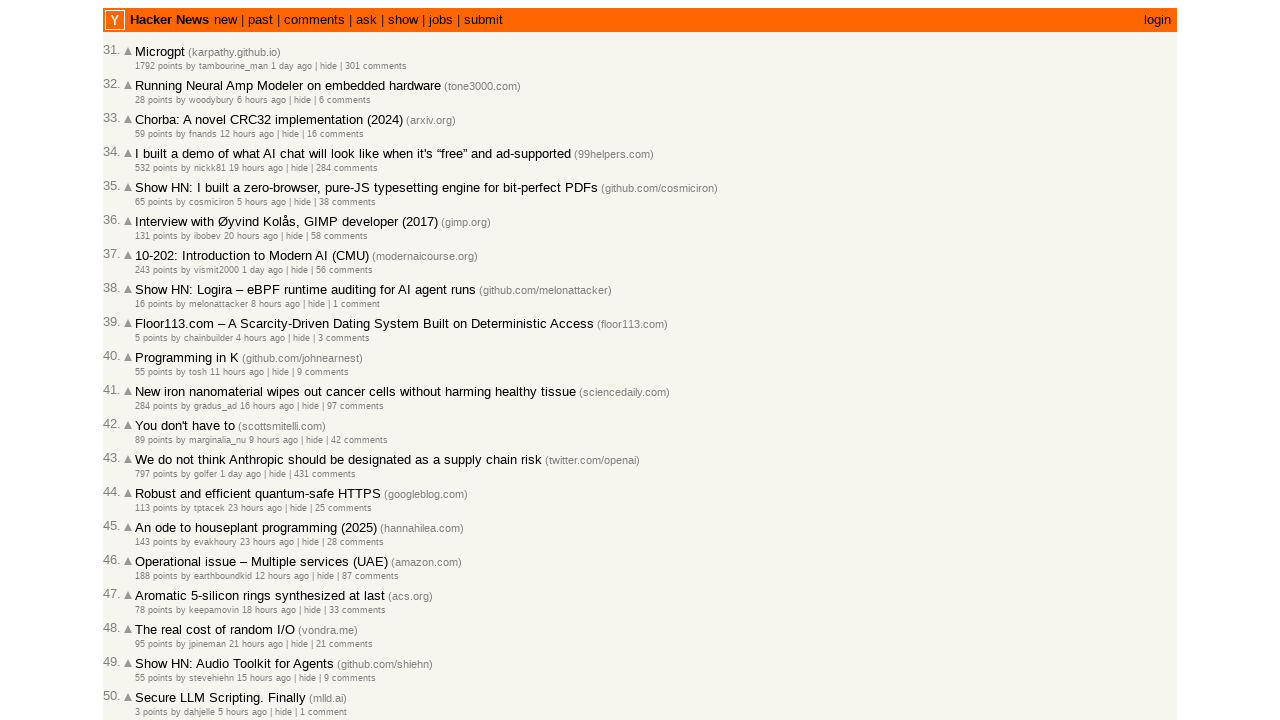

Waited for posts to load on the next page
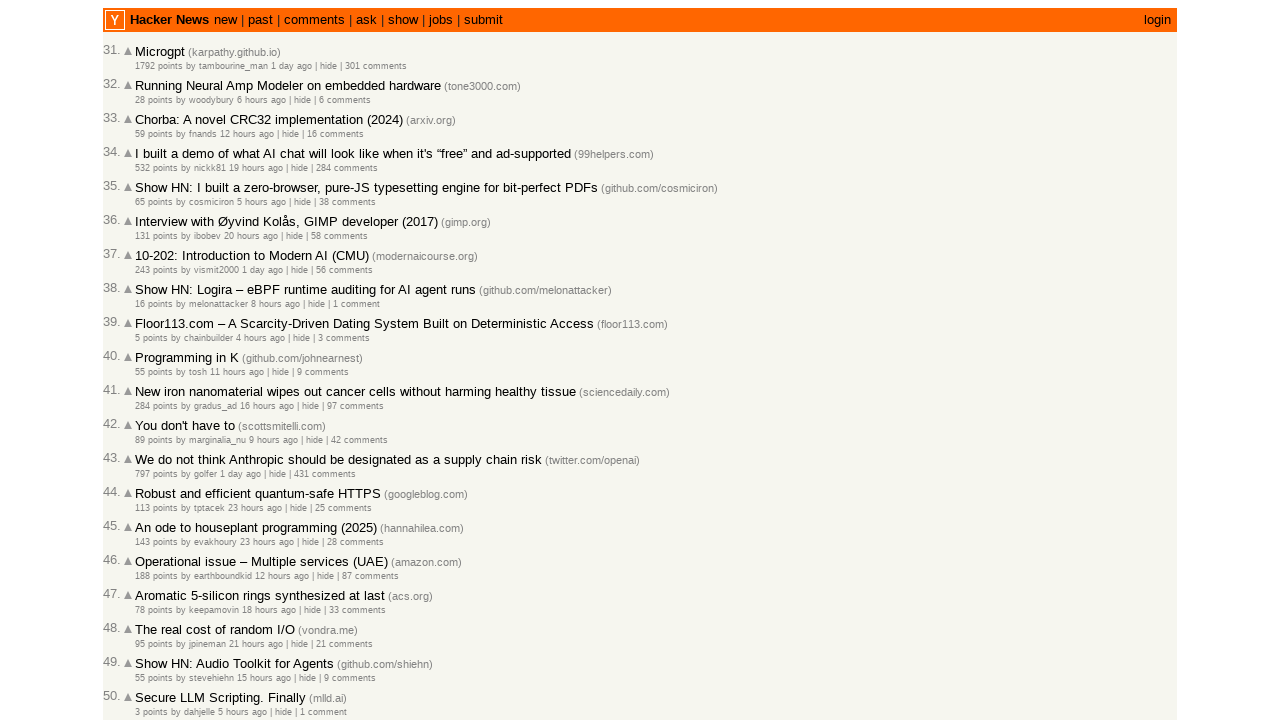

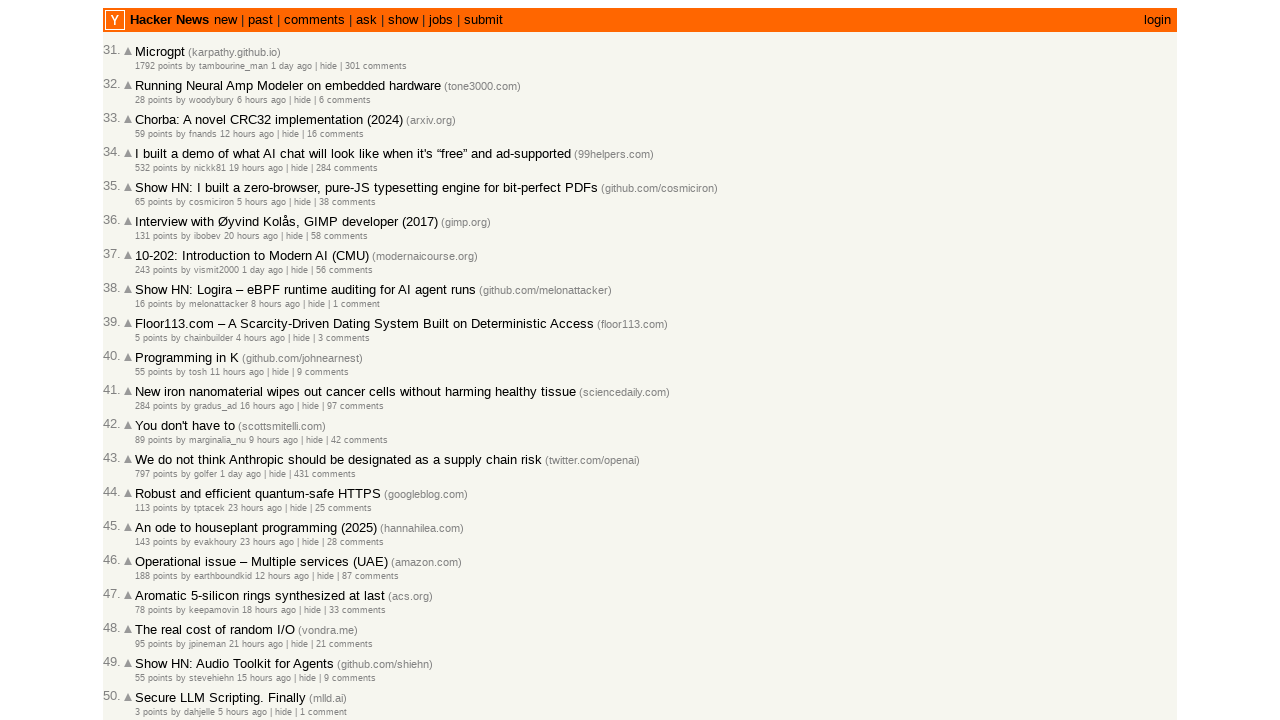